Tests drag and drop functionality by dragging an element to a target drop zone and verifying the drop was successful

Starting URL: https://testautomationpractice.blogspot.com/

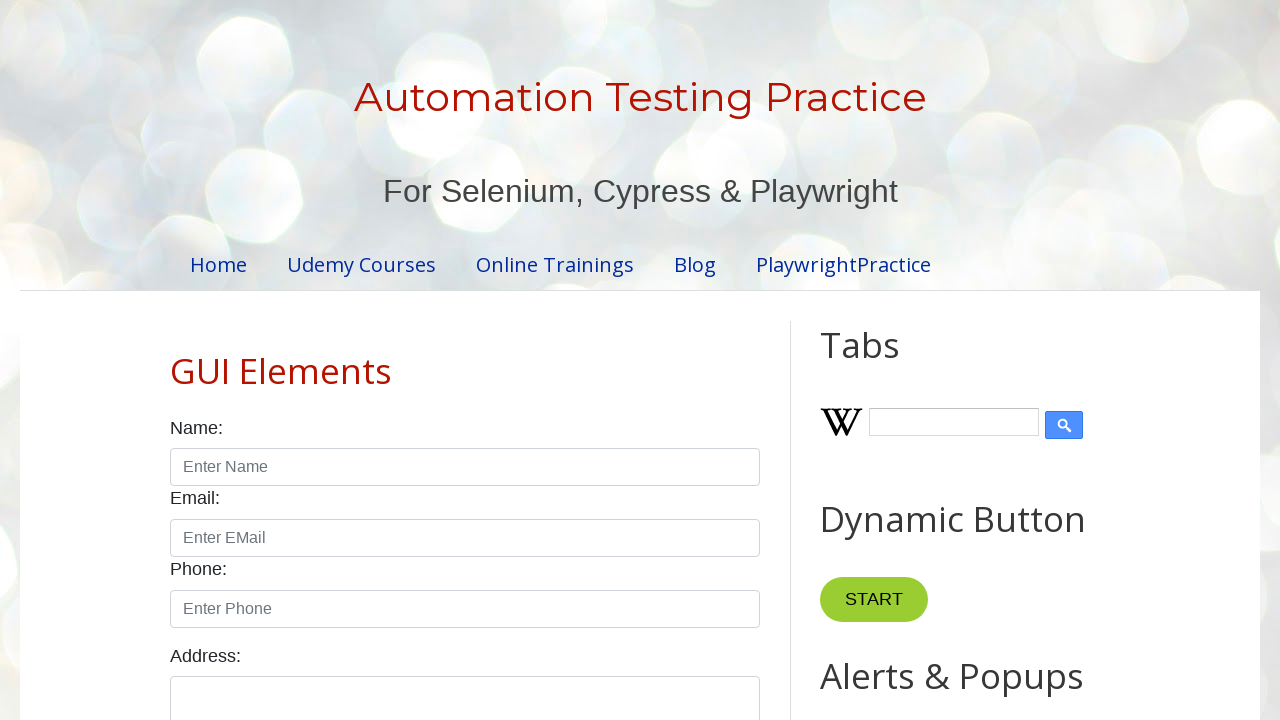

Navigated to test automation practice website
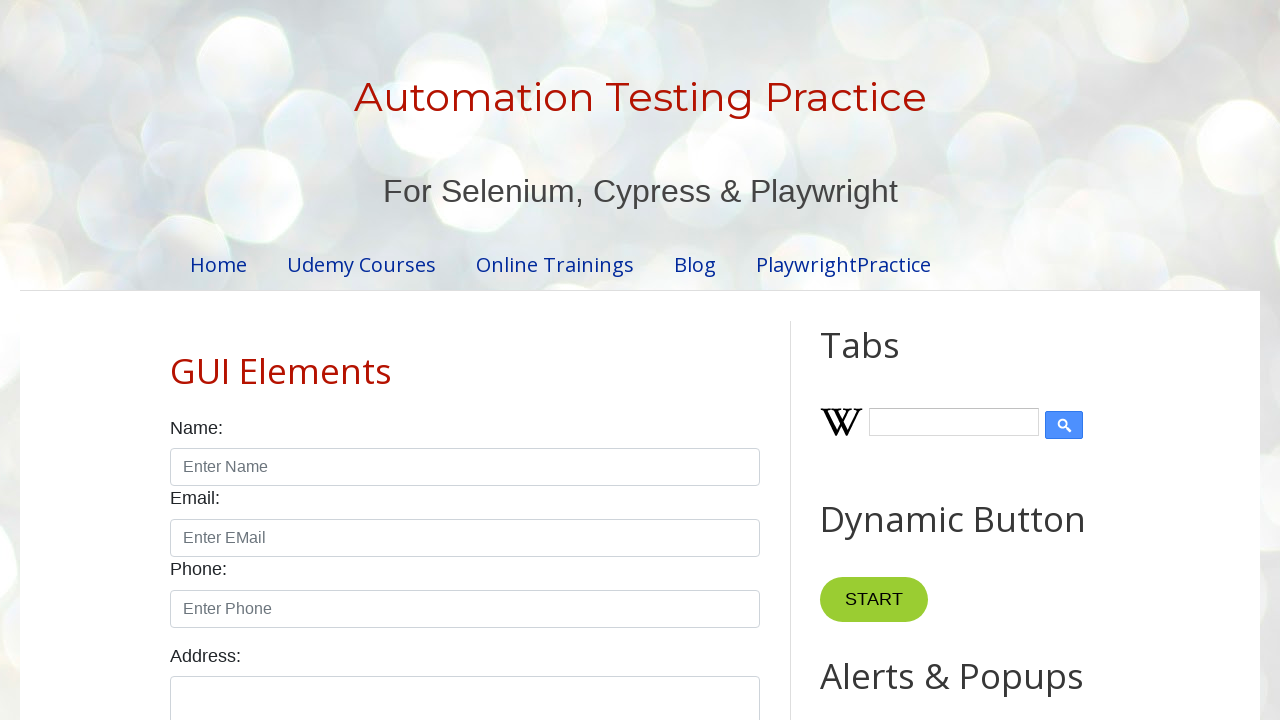

Located draggable element 'Drag me to my target'
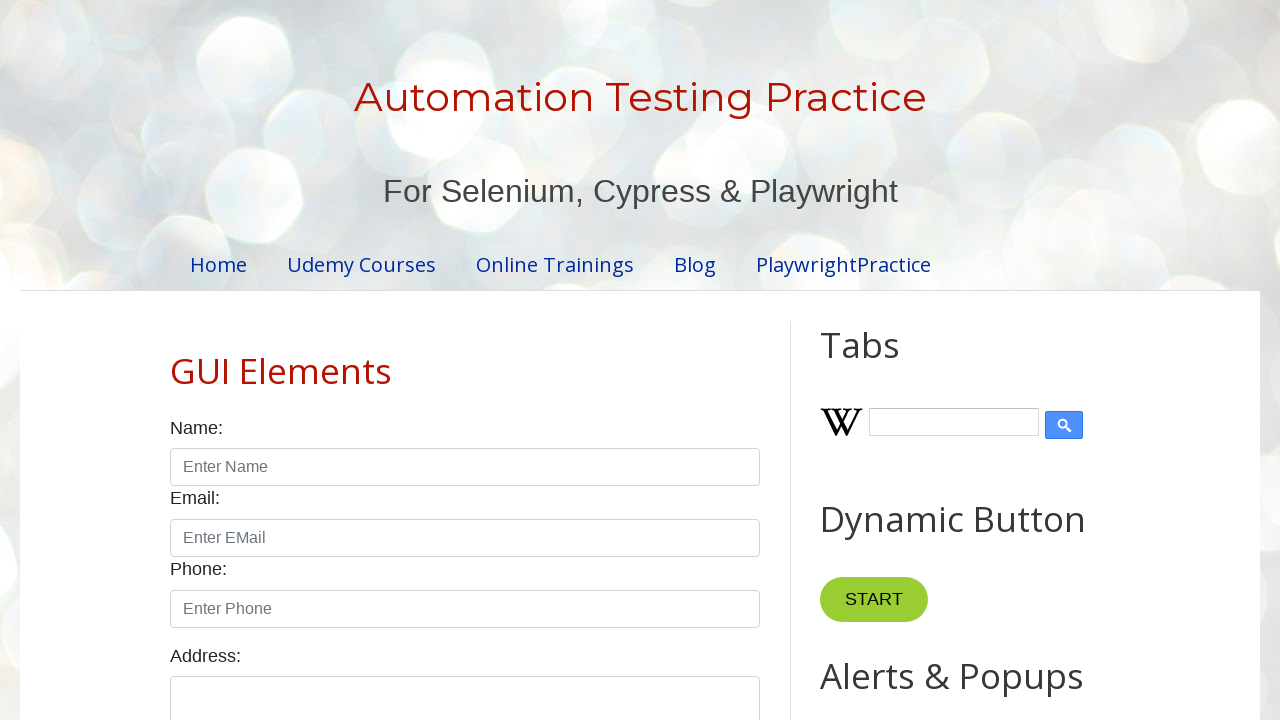

Located drop target element with id 'droppable'
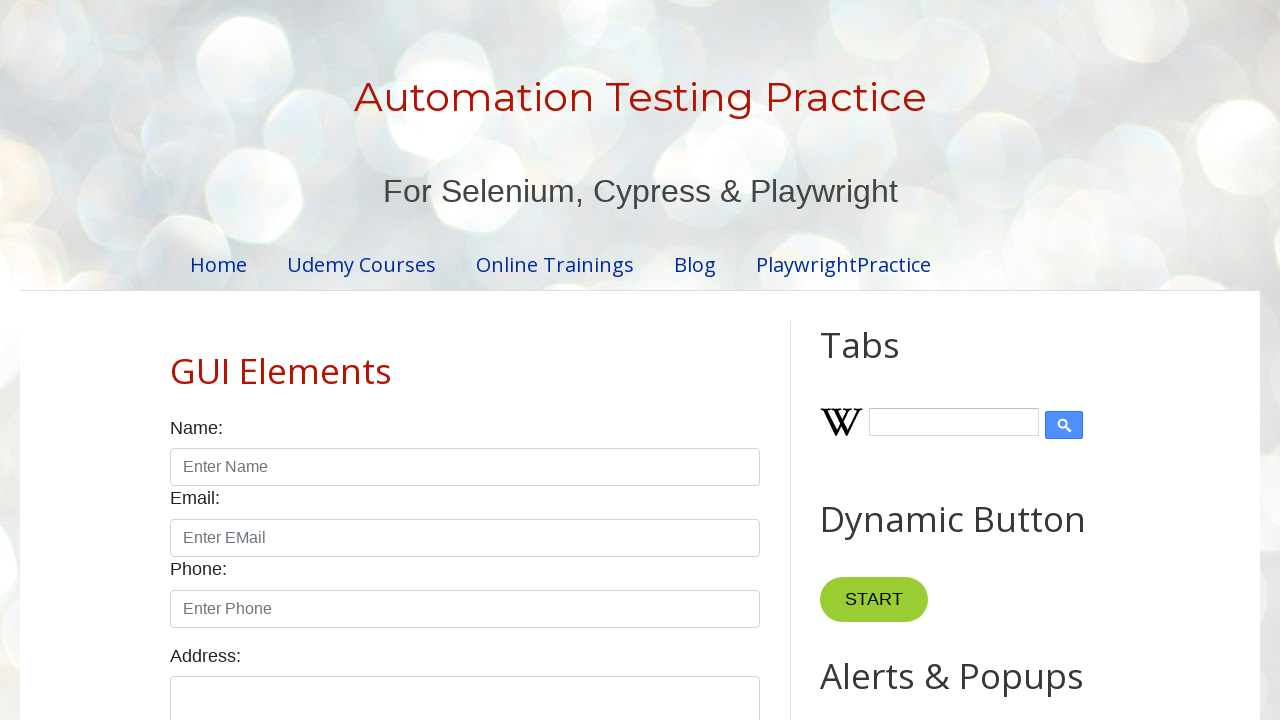

Dragged element to target drop zone at (1015, 404)
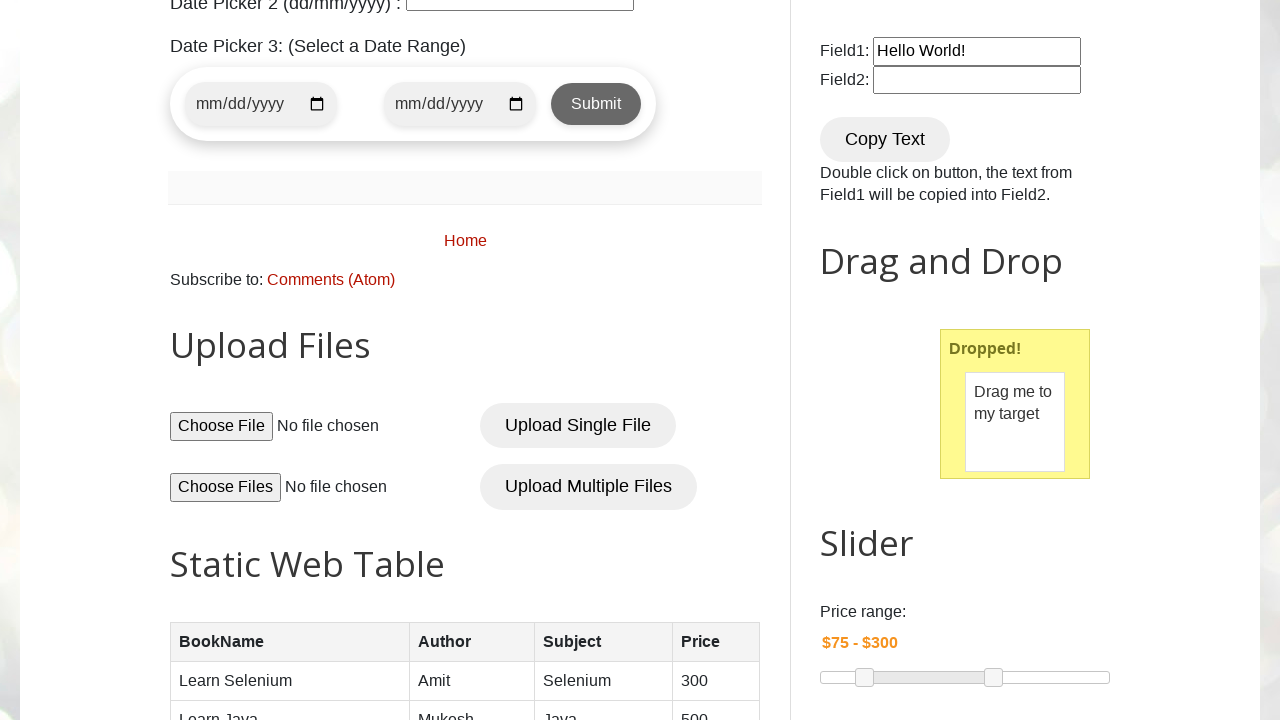

Retrieved target text after drop operation
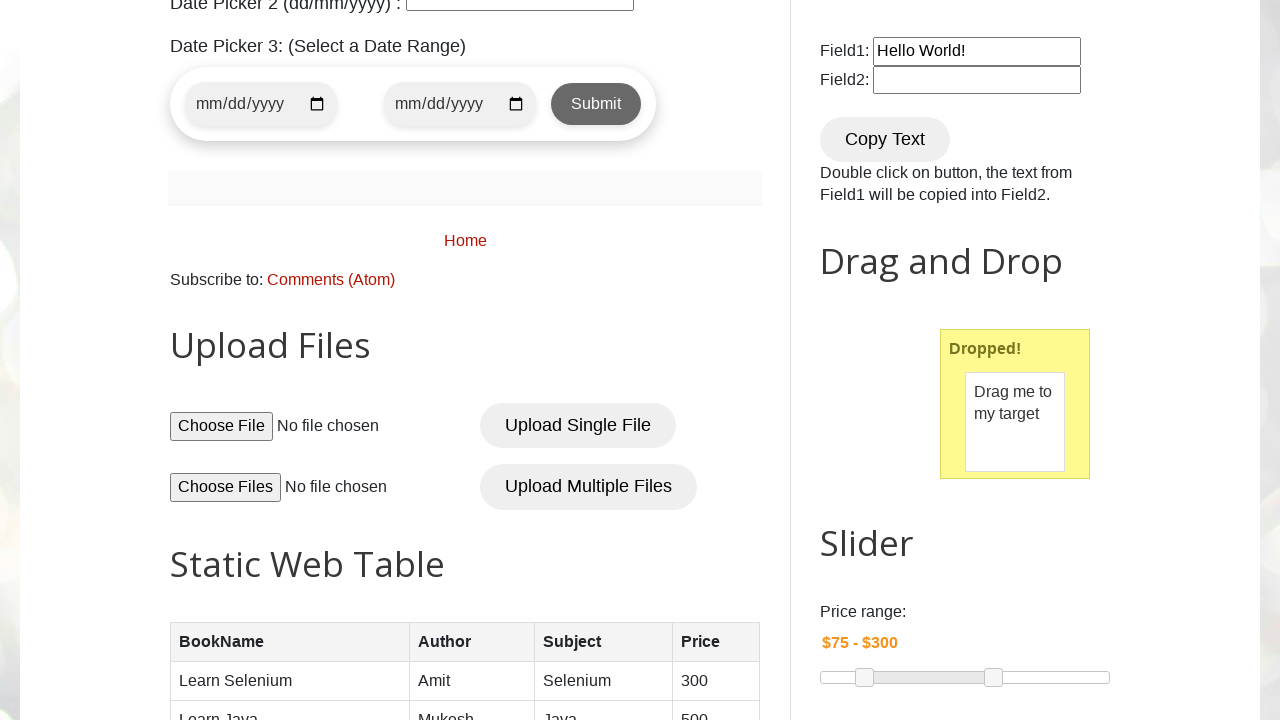

Verified drop success - target text: Dropped!
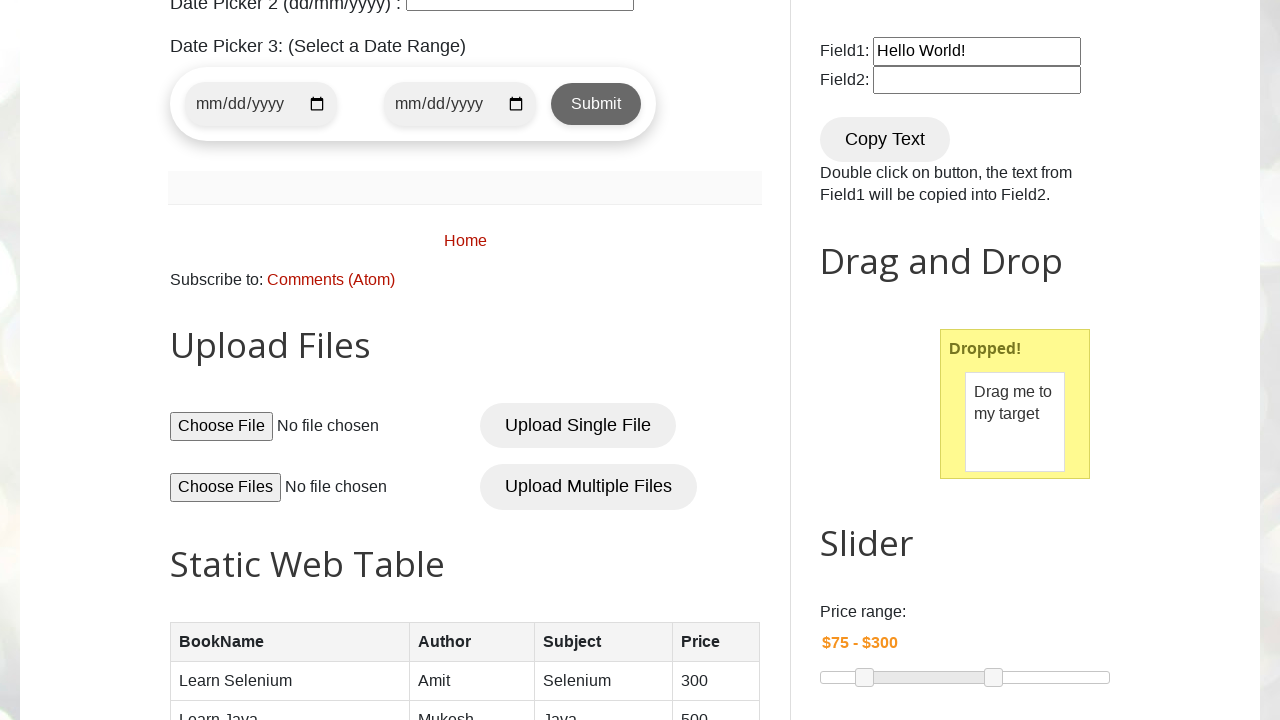

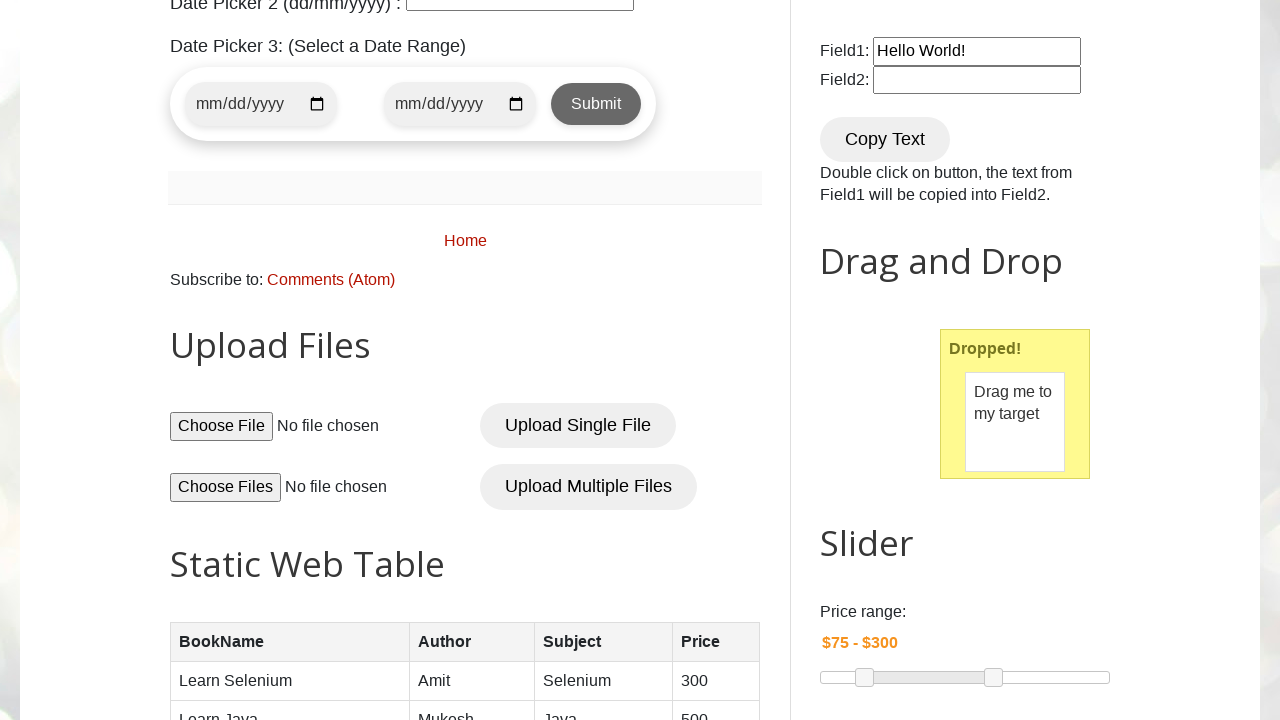